Tests checkbox functionality by locating two checkboxes and clicking them if they are not already selected

Starting URL: https://the-internet.herokuapp.com/checkboxes

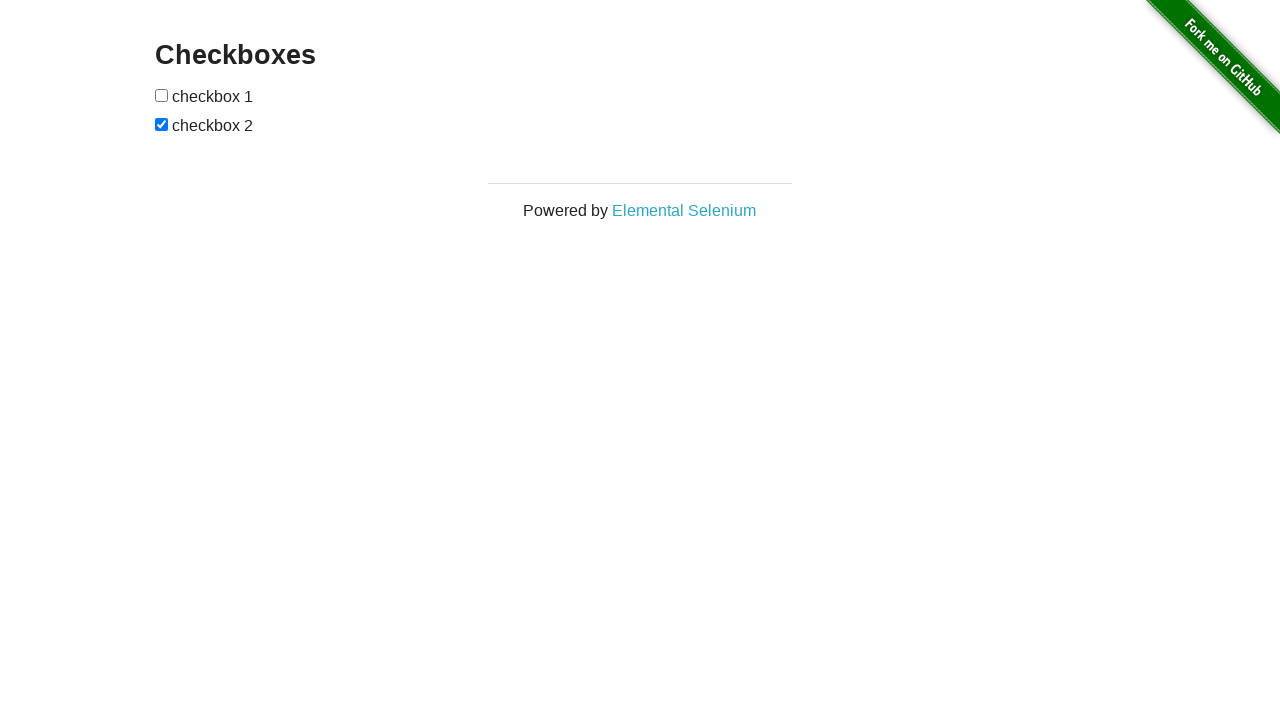

Located first checkbox element
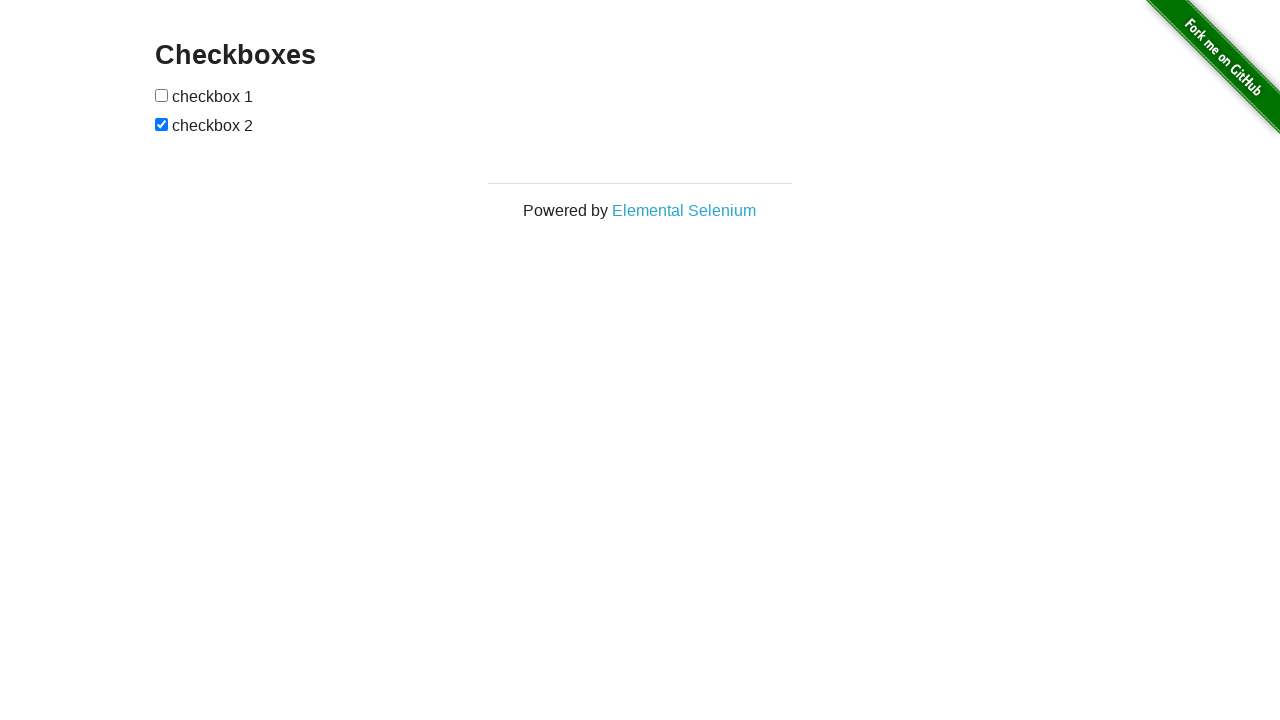

Located second checkbox element
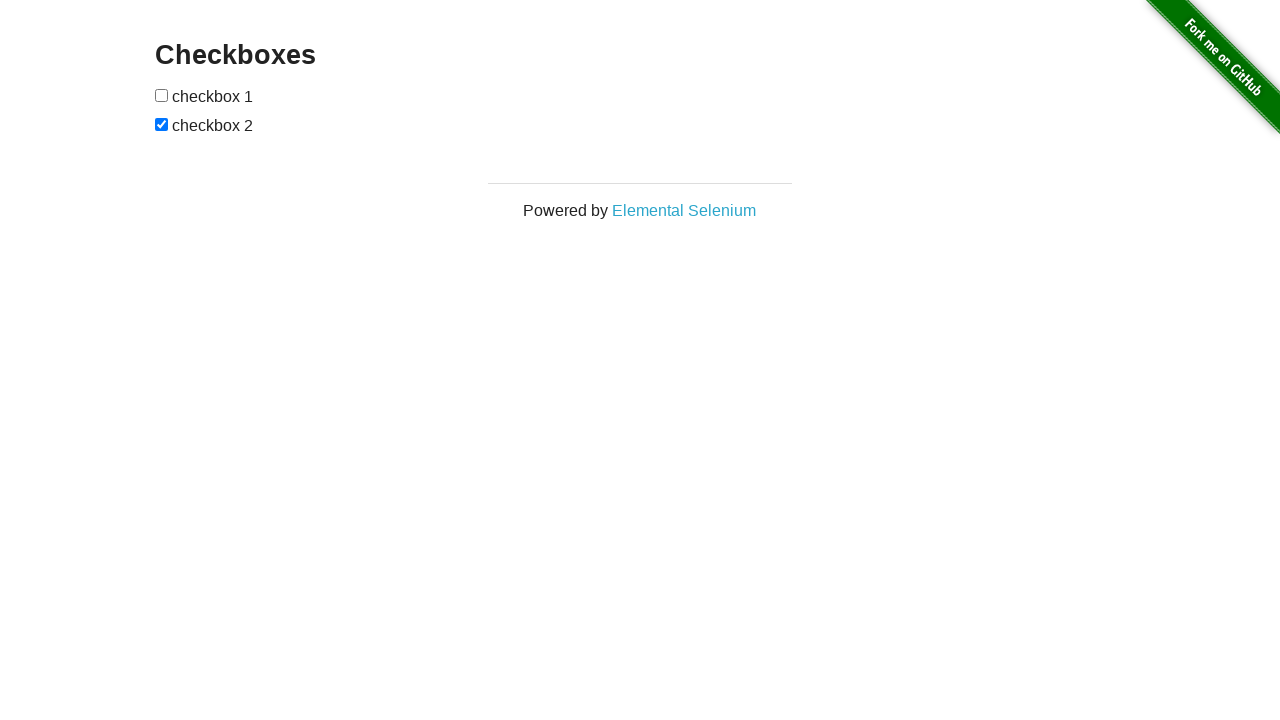

Checked first checkbox (was not selected)
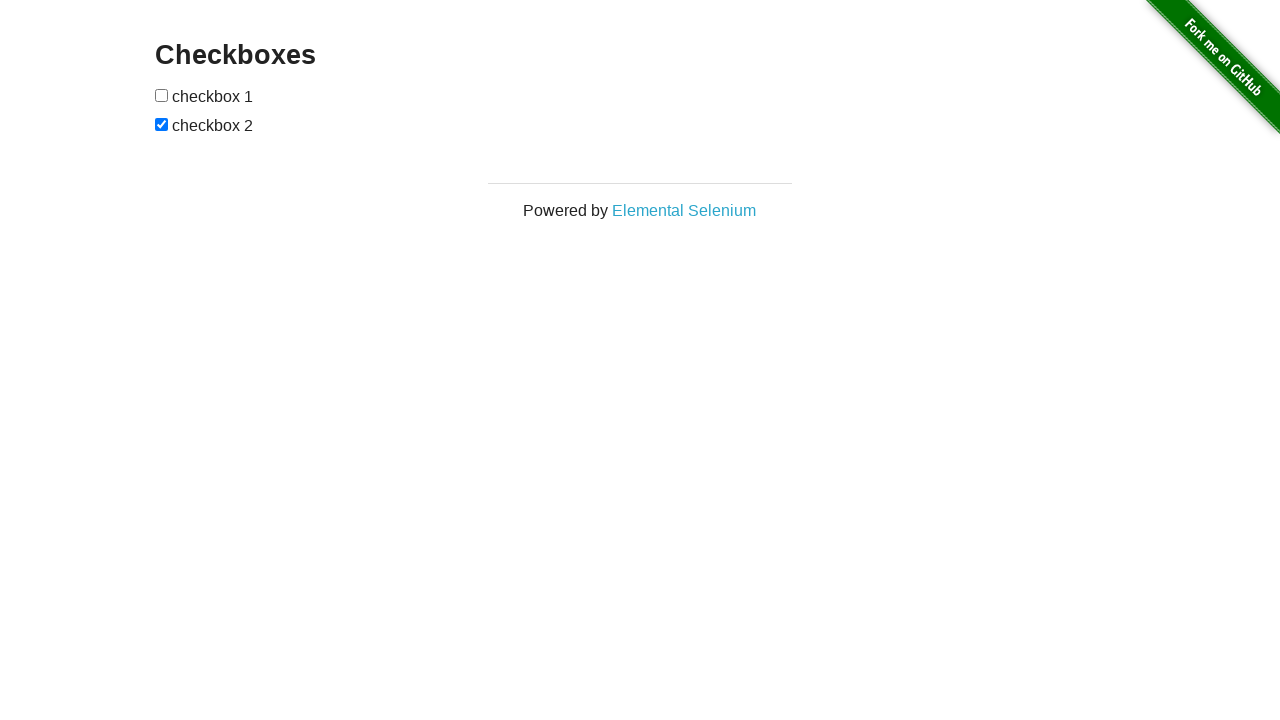

Clicked first checkbox at (162, 95) on (//input[@type='checkbox'])[1]
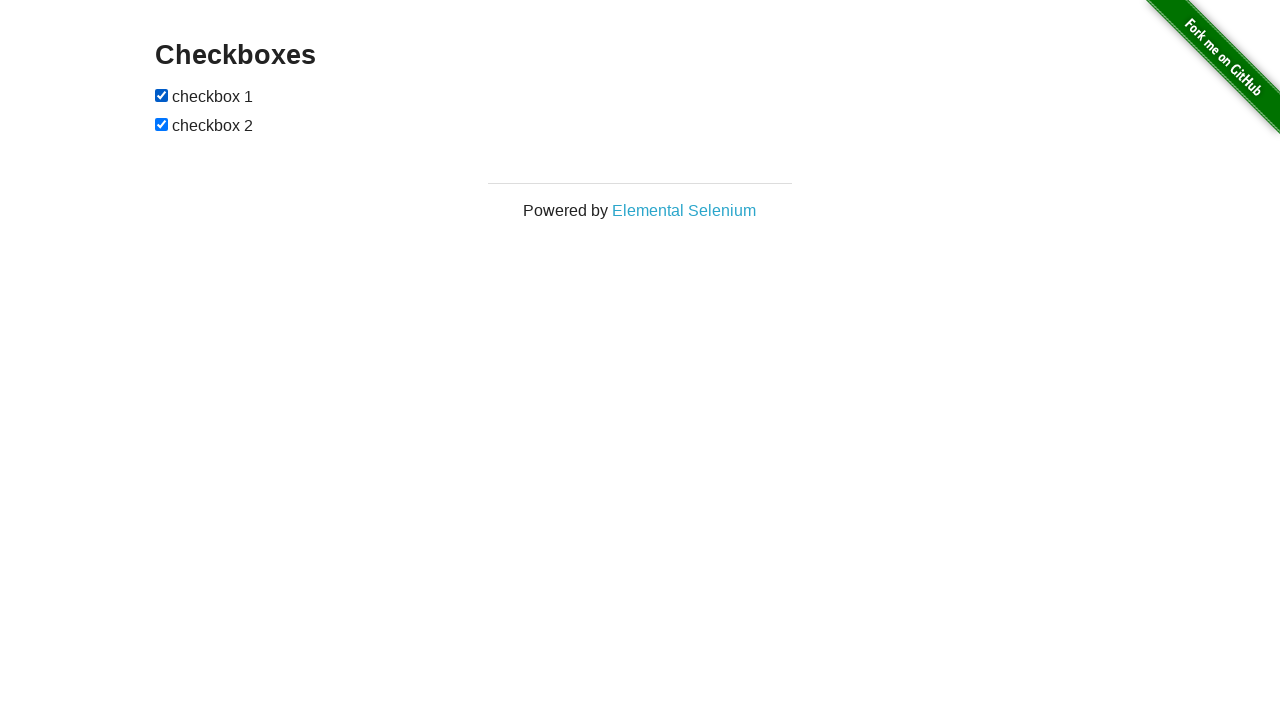

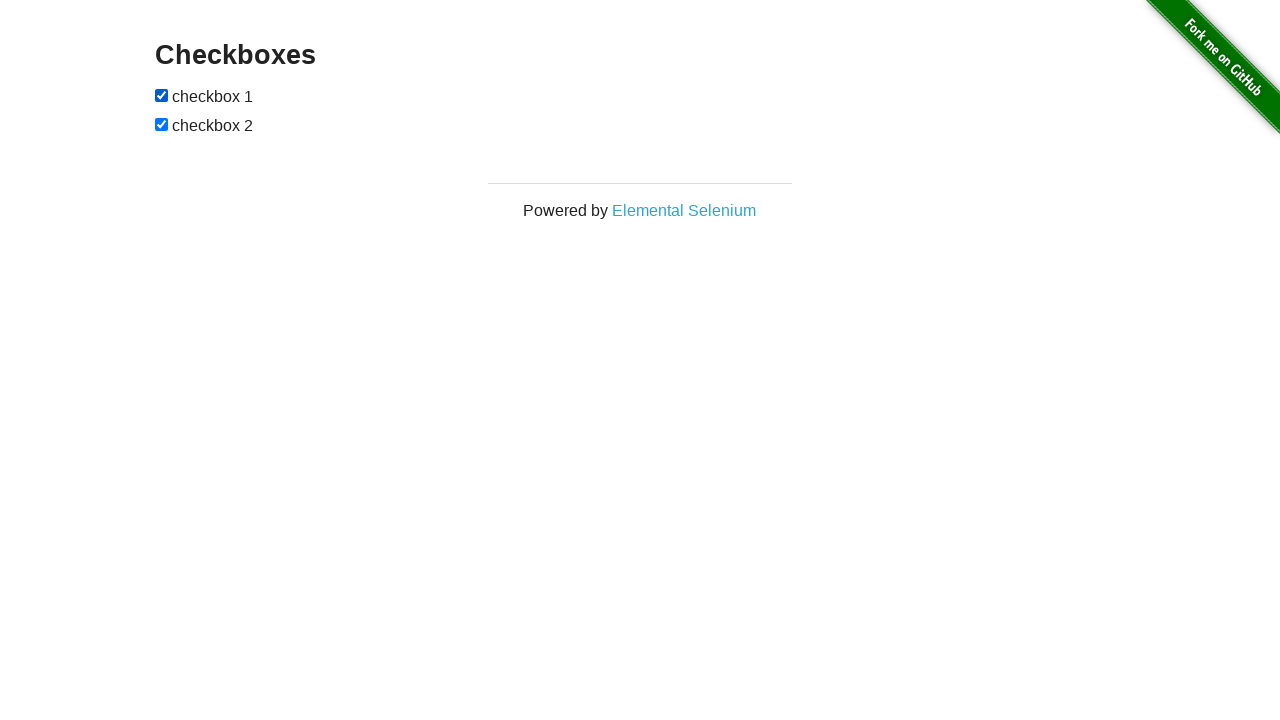